Tests iframe handling by navigating to a W3Schools JavaScript demo page, switching to the result iframe, and clicking the "Try it" button which triggers a confirm dialog.

Starting URL: https://www.w3schools.com/js/tryit.asp?filename=tryjs_confirm

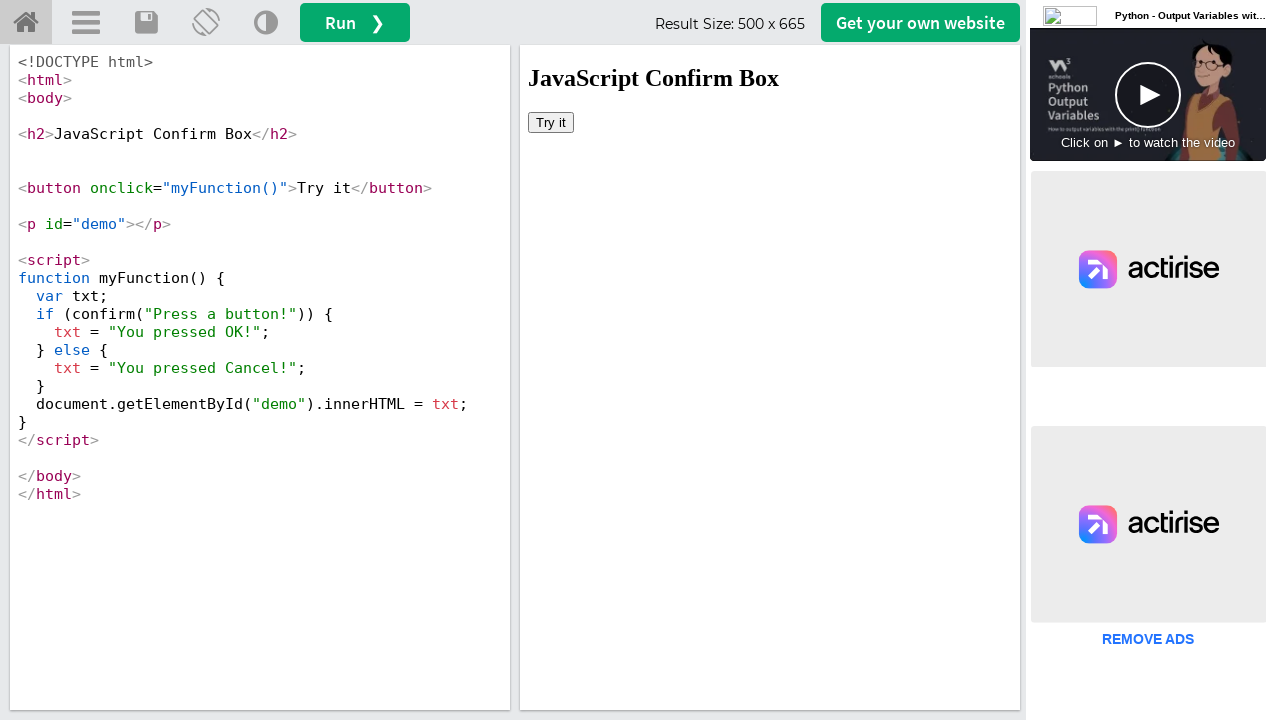

Located the result iframe (#iframeResult)
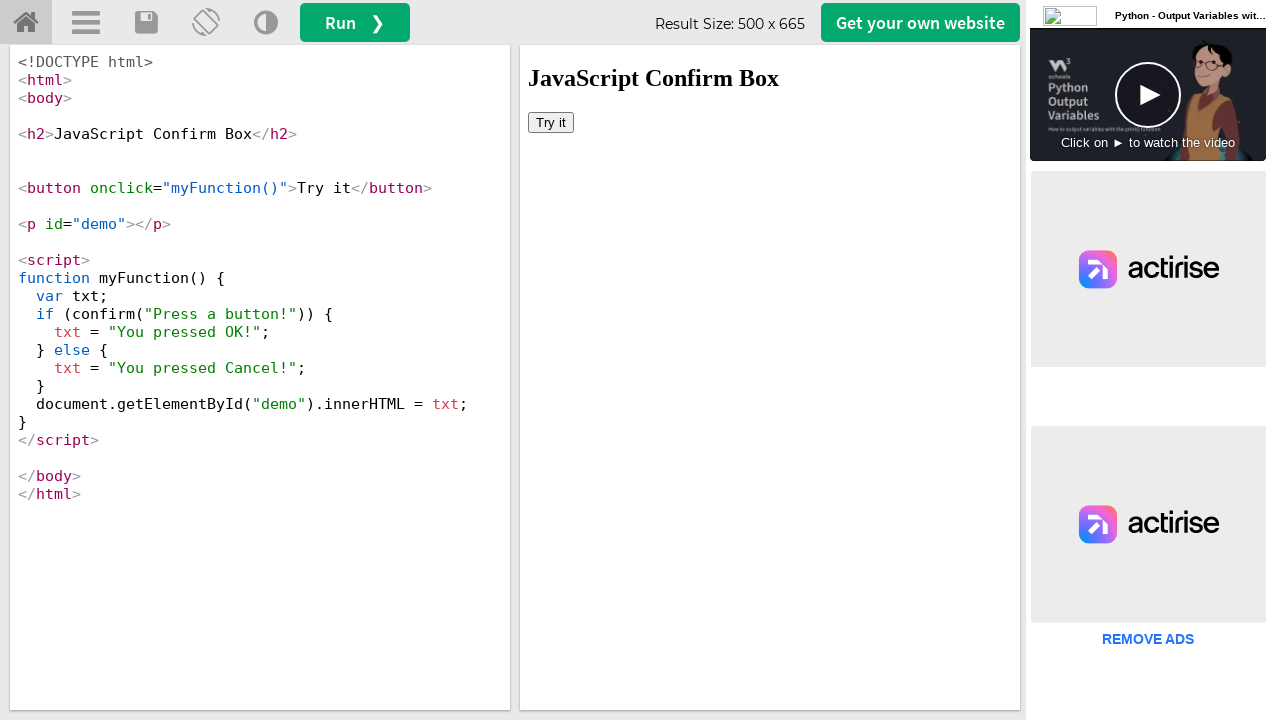

Clicked the 'Try it' button inside the iframe to trigger confirm dialog at (551, 122) on #iframeResult >> internal:control=enter-frame >> xpath=//button[text()='Try it']
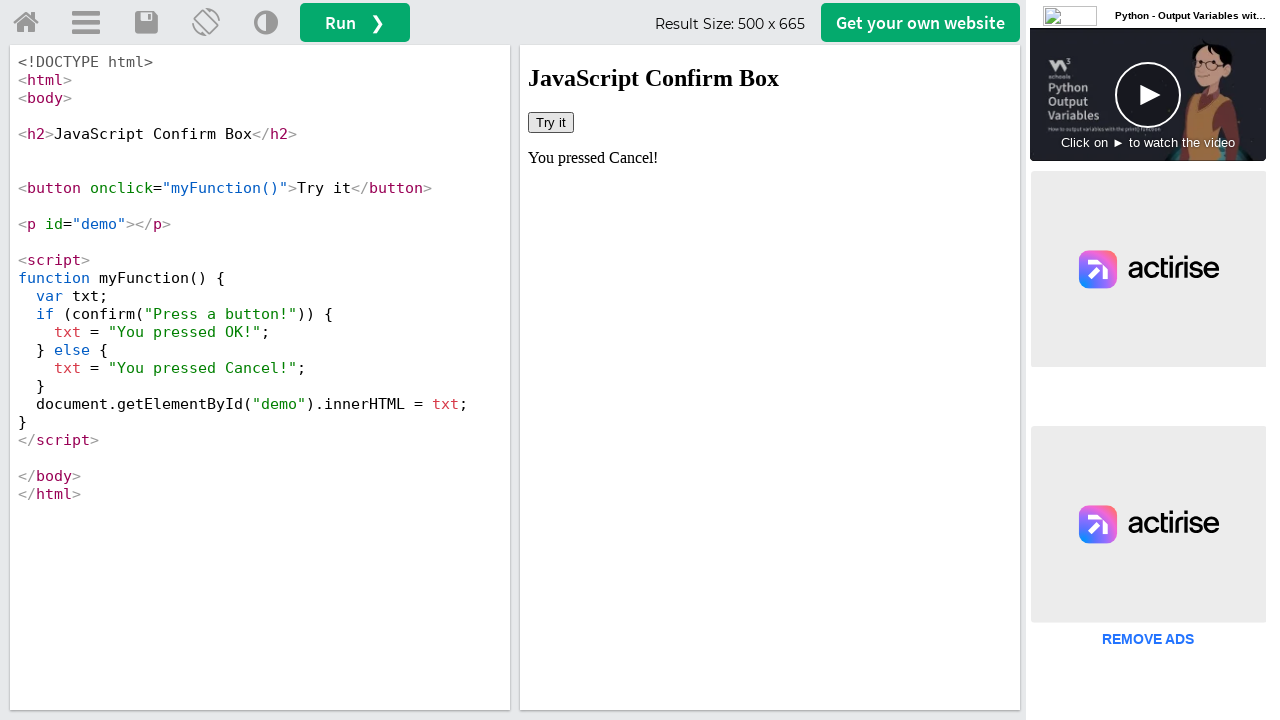

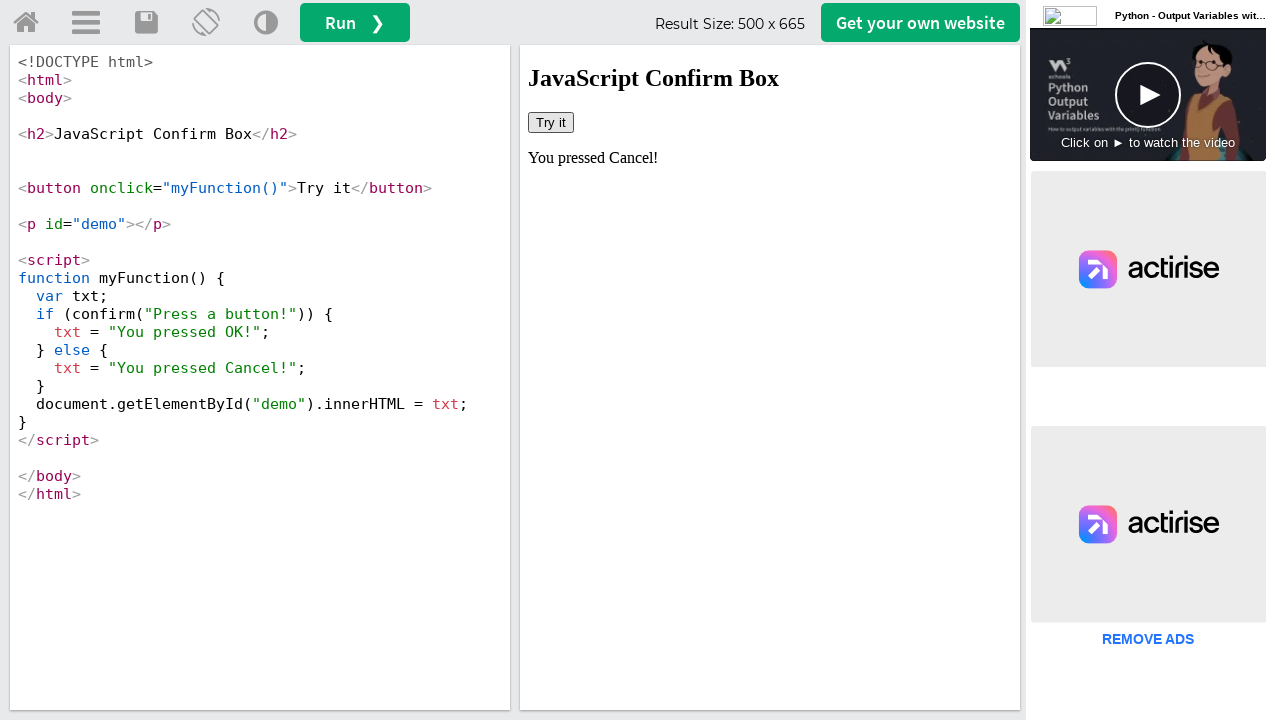